Navigates to a YouTube video page

Starting URL: https://www.youtube.com/watch?v=mW6hFttt_KE

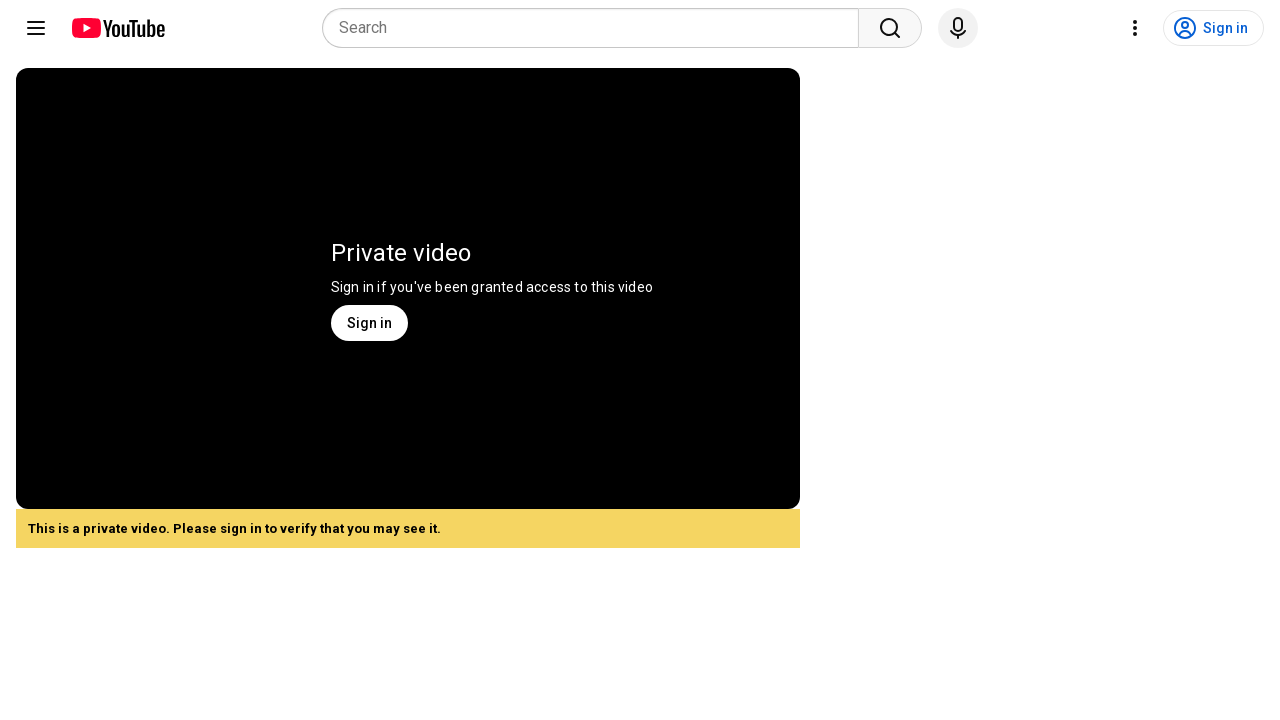

Navigated to YouTube video page for Apple X
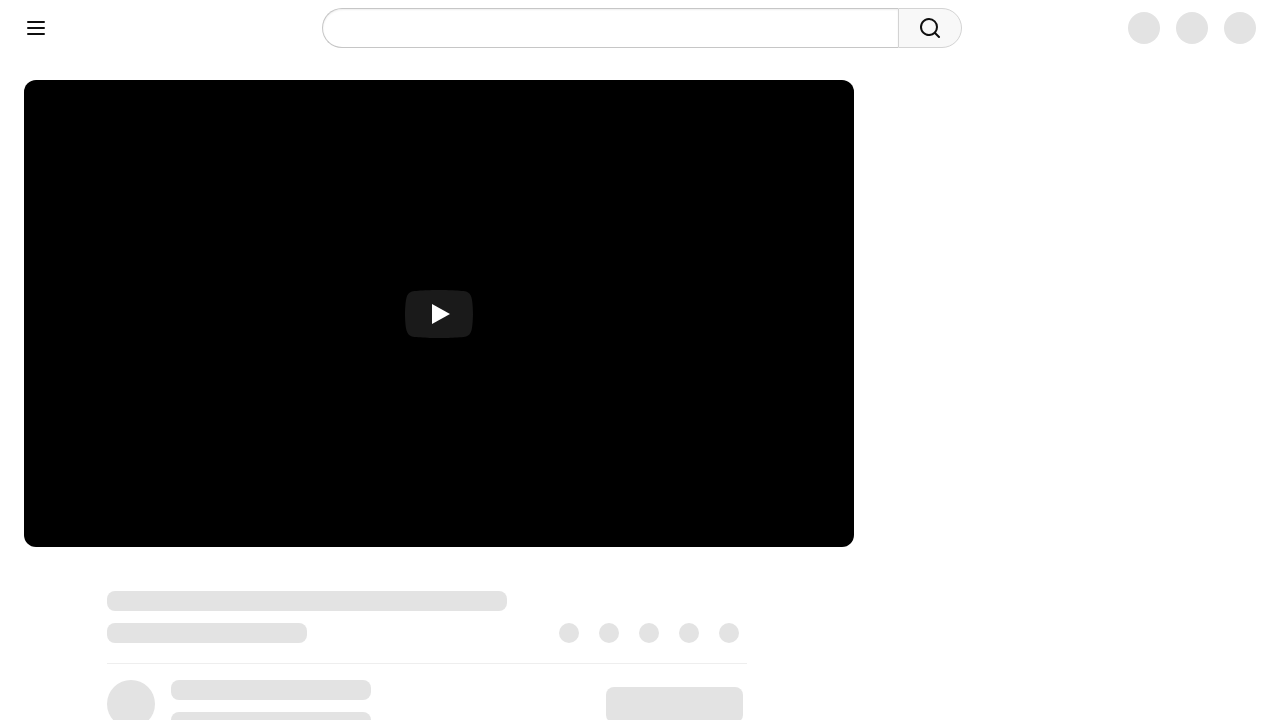

Waited 5 seconds for video to load and start playing
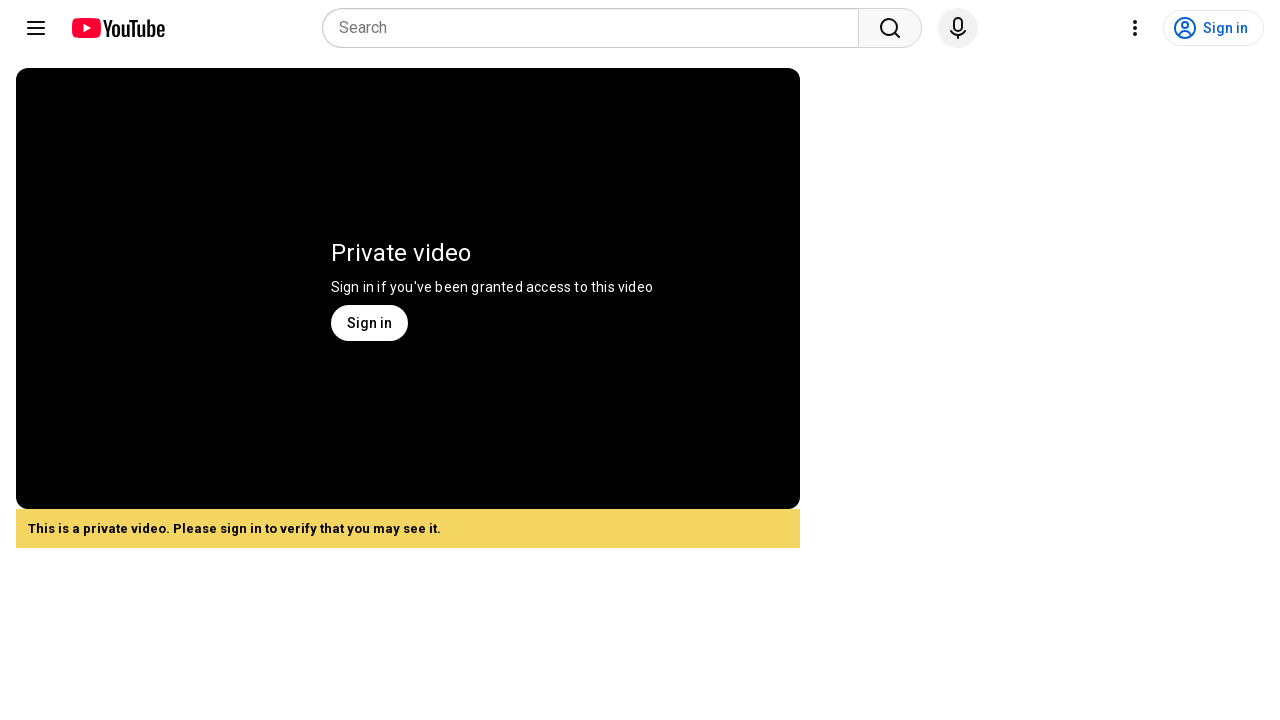

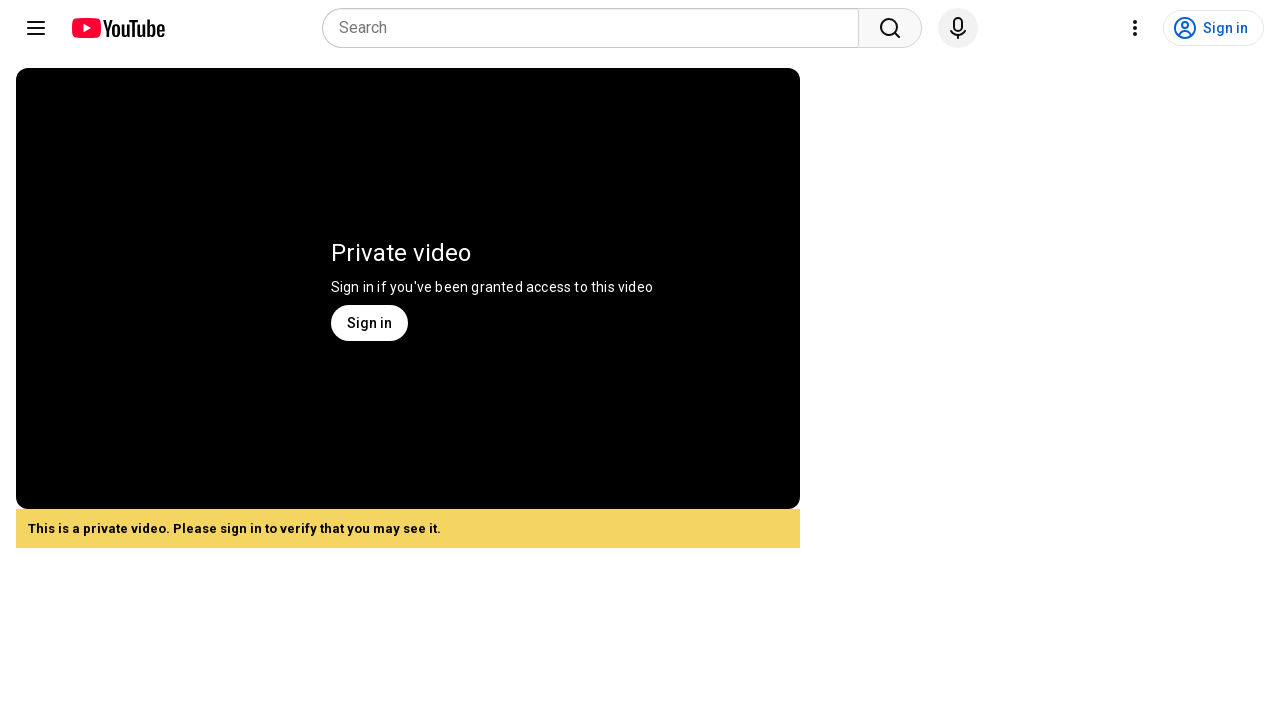